Tests opening a new browser tab by clicking a button and switching to the newly opened tab

Starting URL: https://demoqa.com/browser-windows

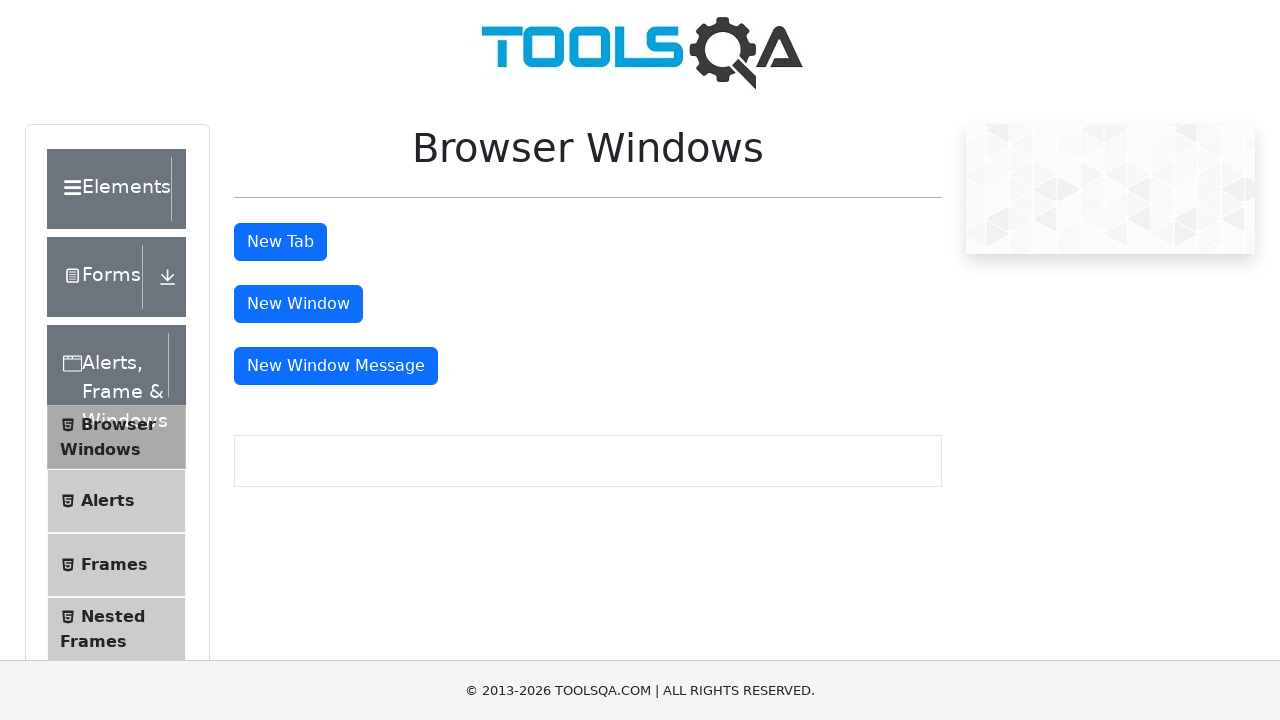

Clicked button to open new browser tab at (280, 242) on #tabButton
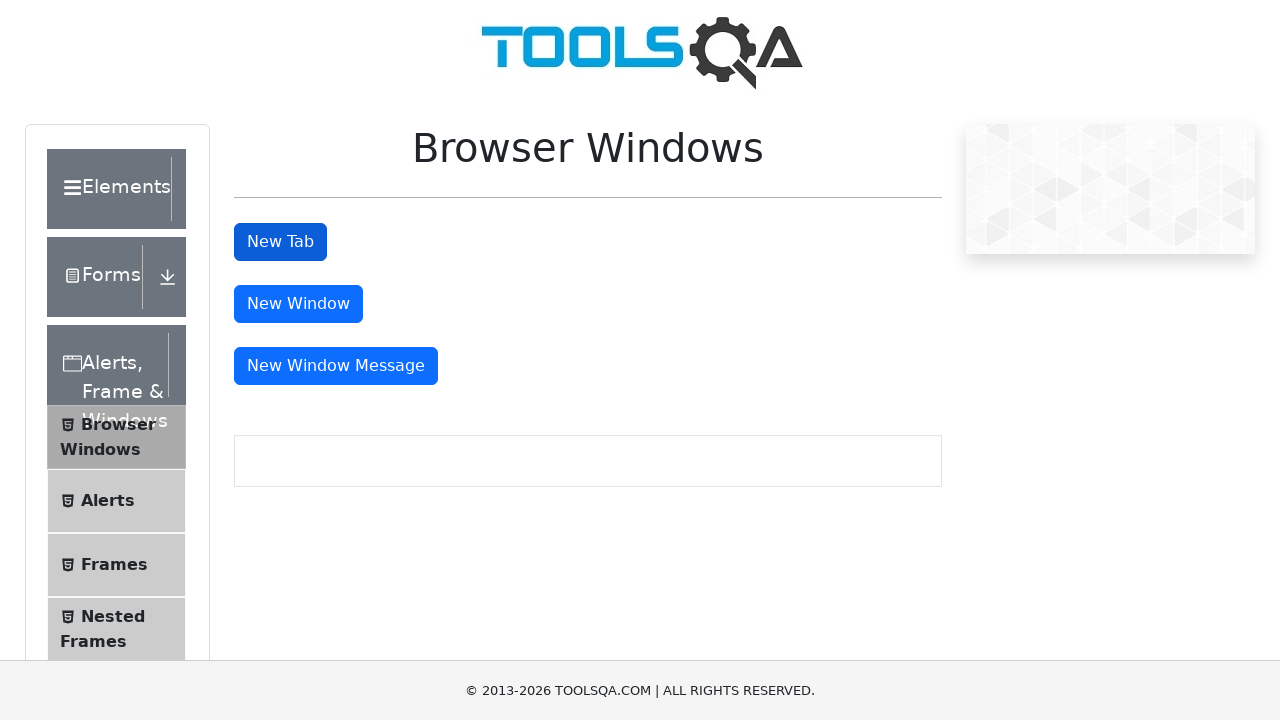

Captured newly opened tab
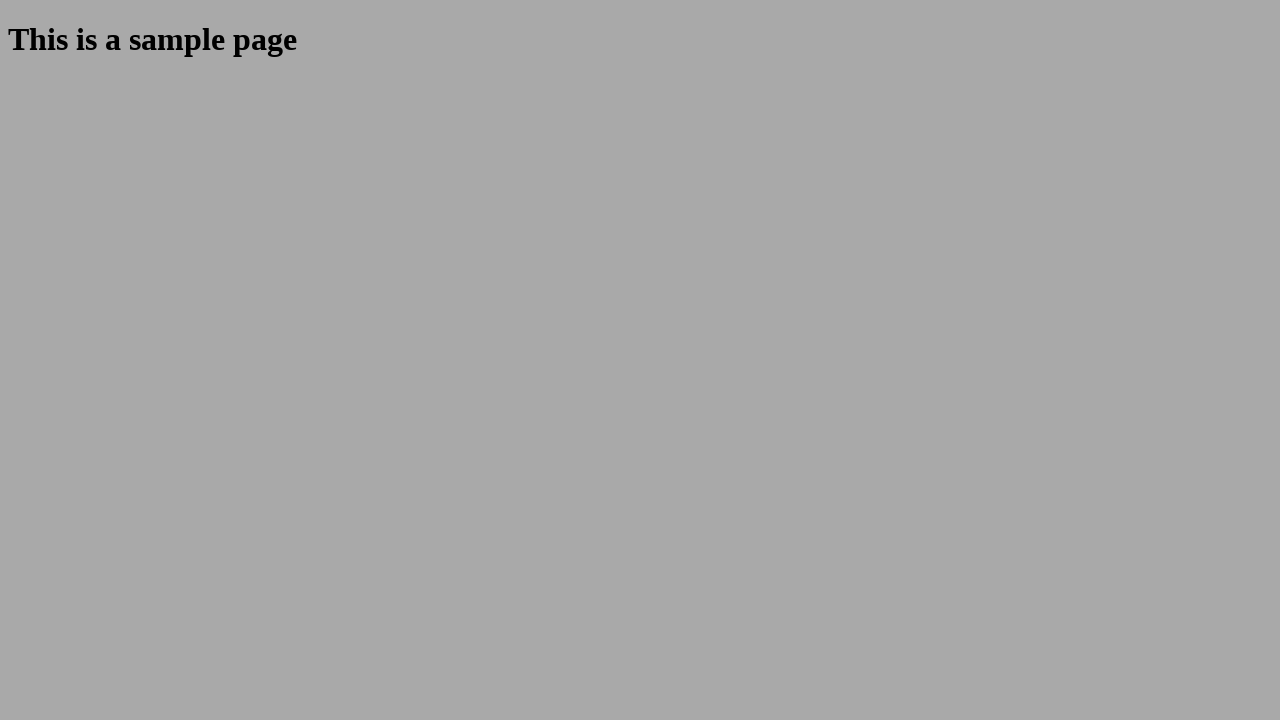

New tab loaded completely
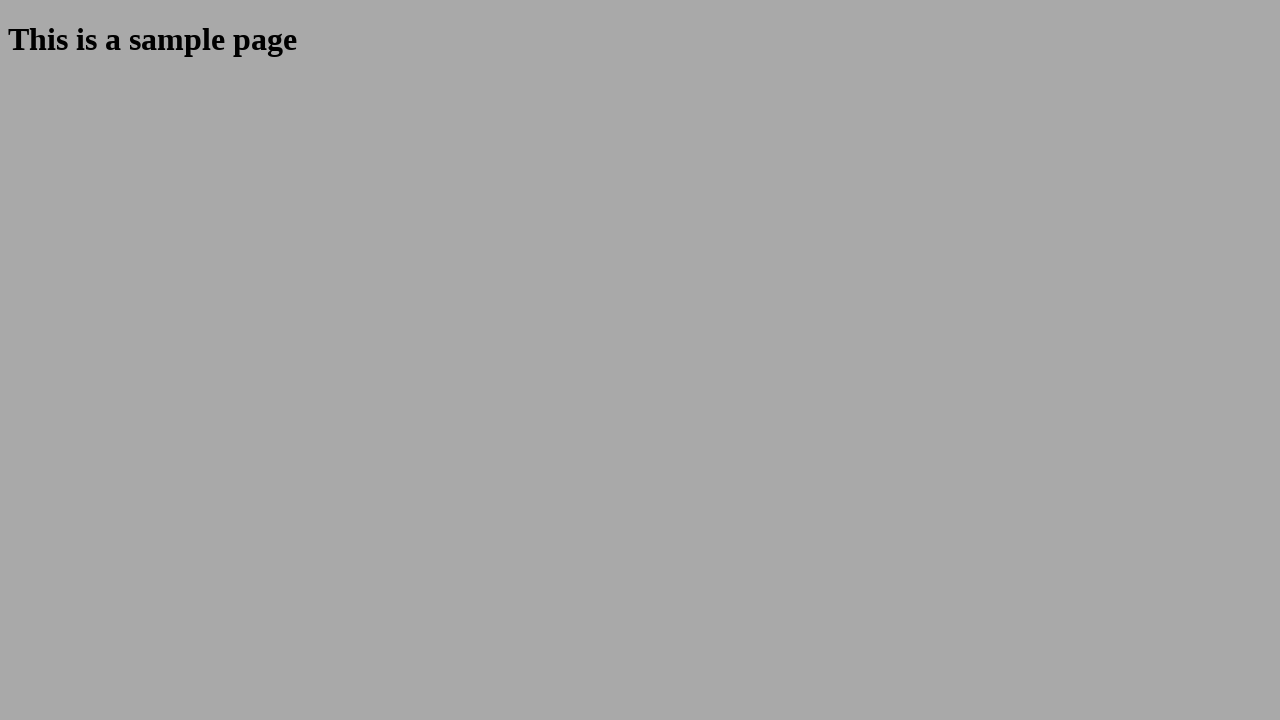

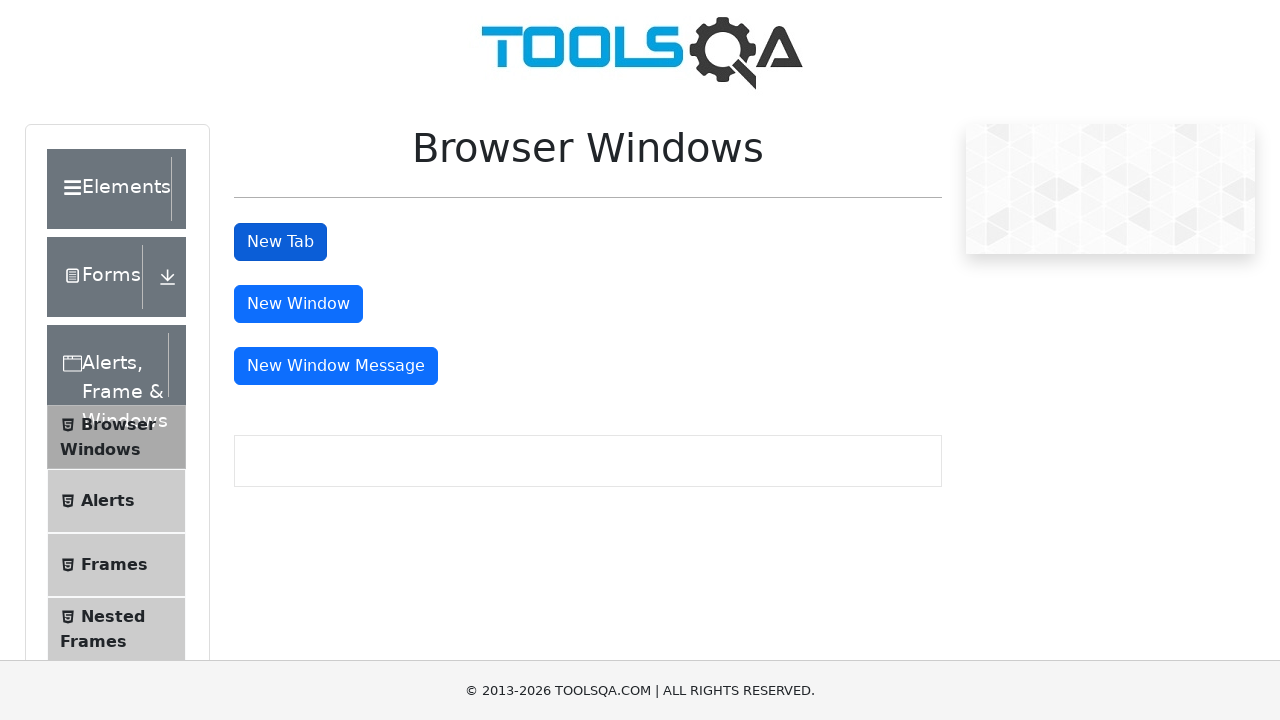